Tests the JavaScript confirm dialog by clicking the confirm button, dismissing (canceling) the dialog, and verifying the result message

Starting URL: https://the-internet.herokuapp.com/javascript_alerts

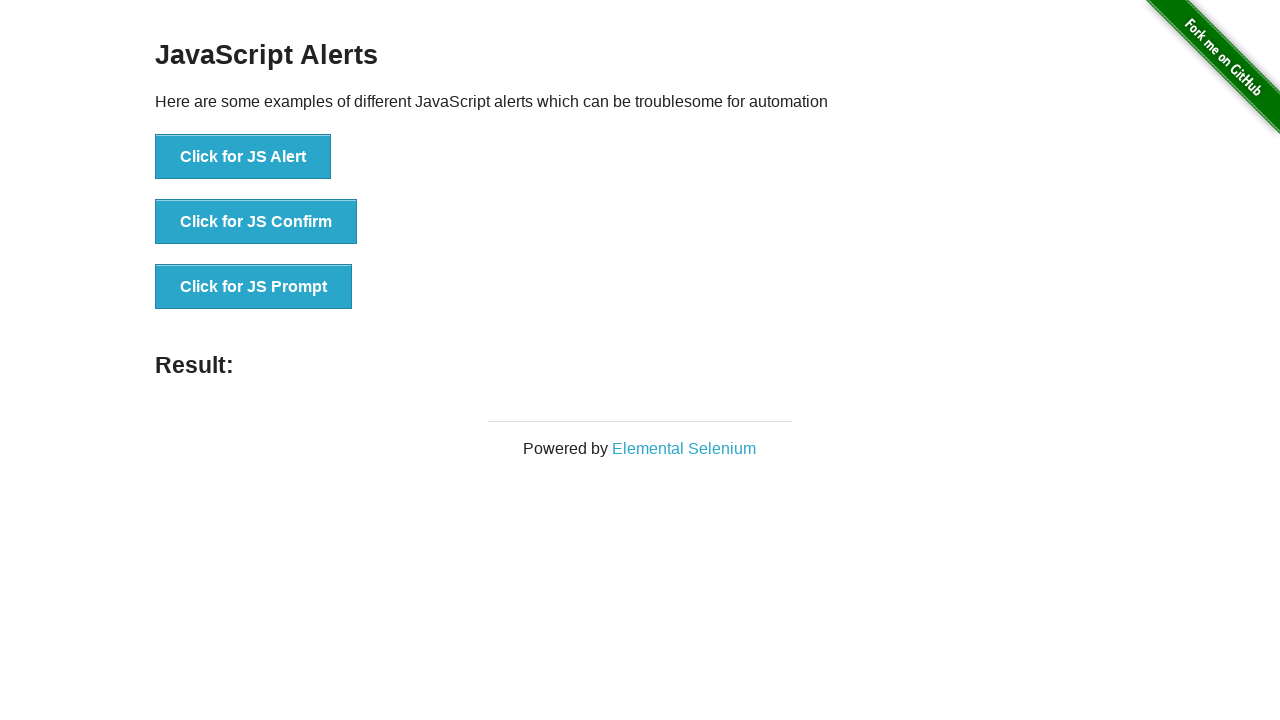

Set up dialog handler to dismiss the confirm dialog
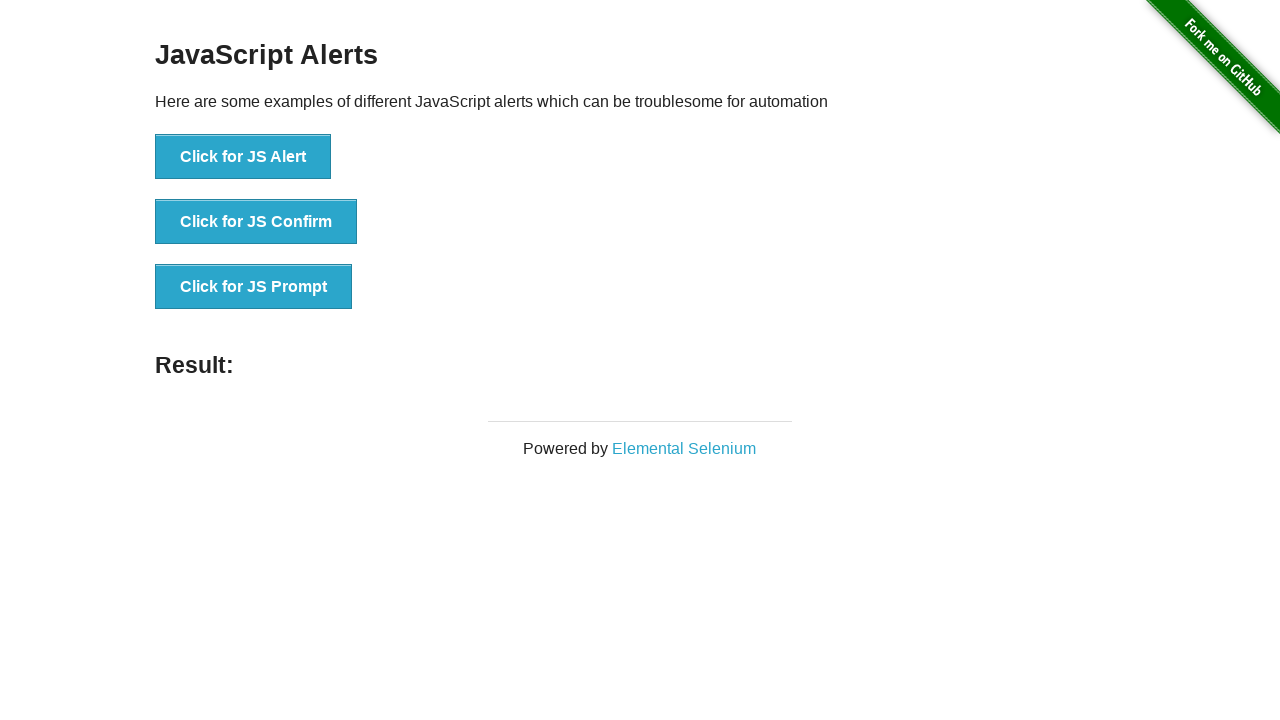

Clicked the JS Confirm button at (256, 222) on xpath=//*[text()='Click for JS Confirm']
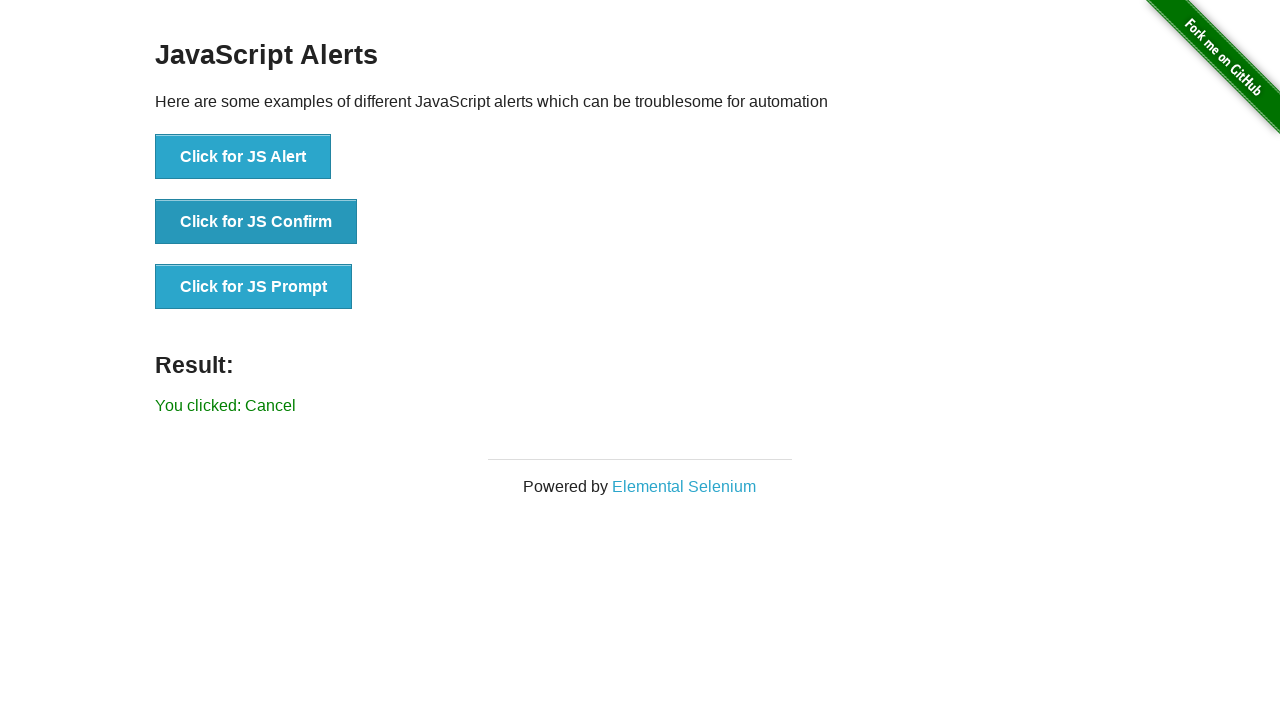

Result message element loaded
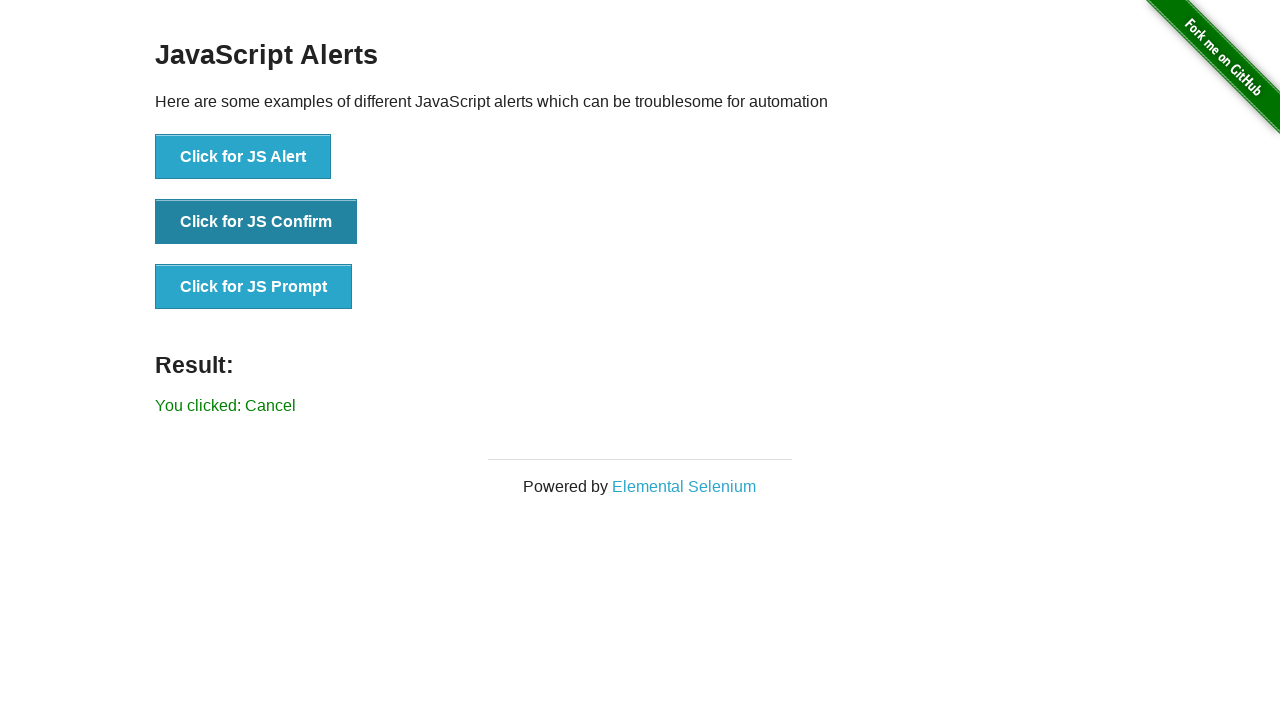

Retrieved result text content
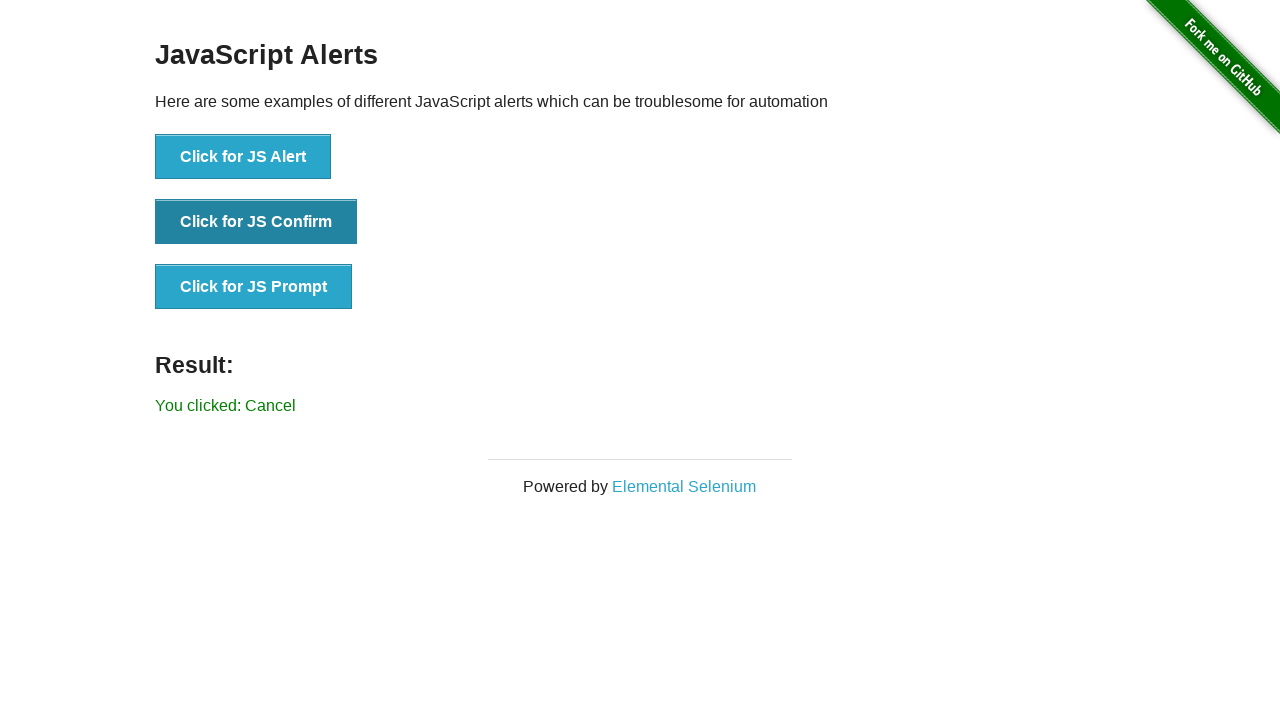

Verified result text is 'You clicked: Cancel'
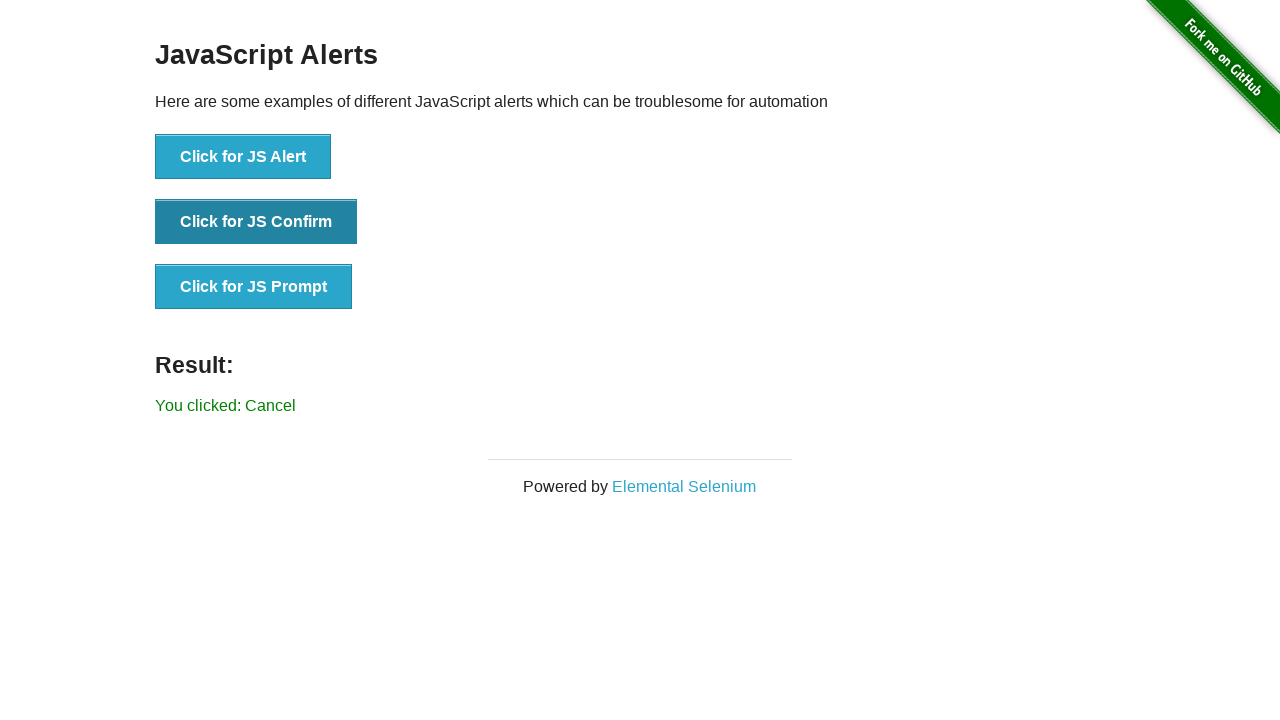

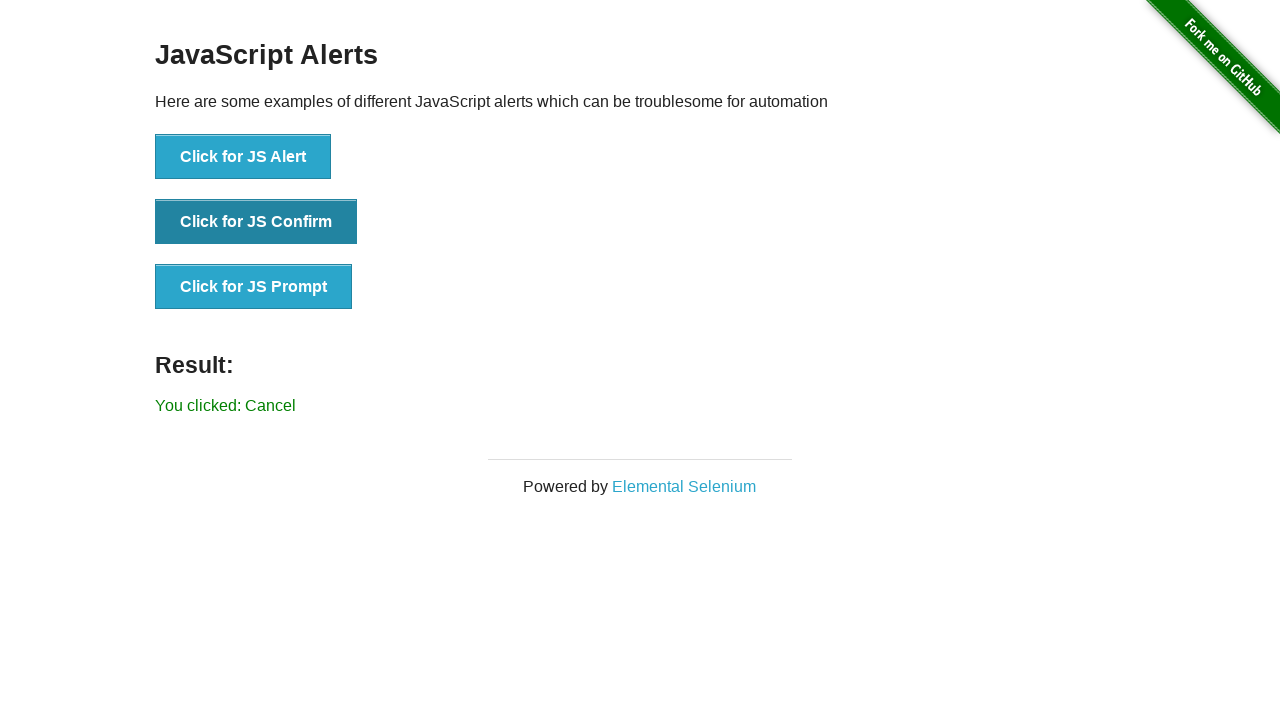